Tests that edits are saved when the input field loses focus (blur event)

Starting URL: https://demo.playwright.dev/todomvc

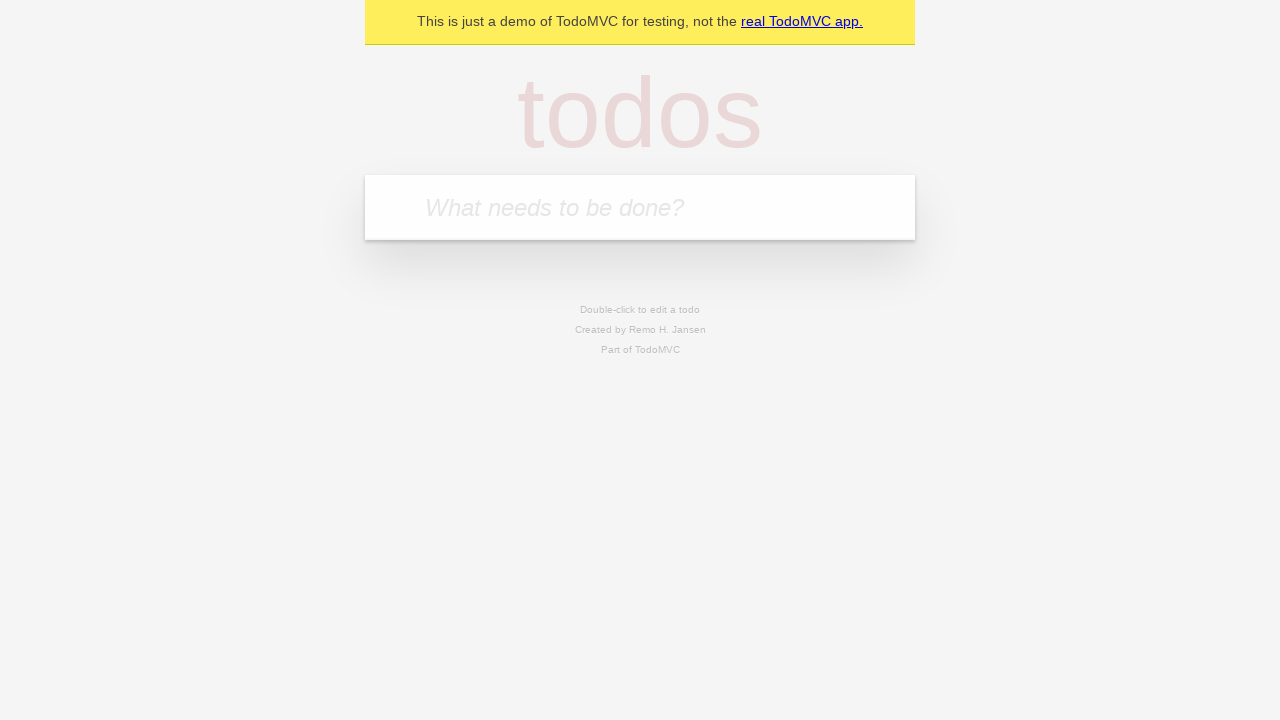

Filled input field with 'buy some cheese' on internal:attr=[placeholder="What needs to be done?"i]
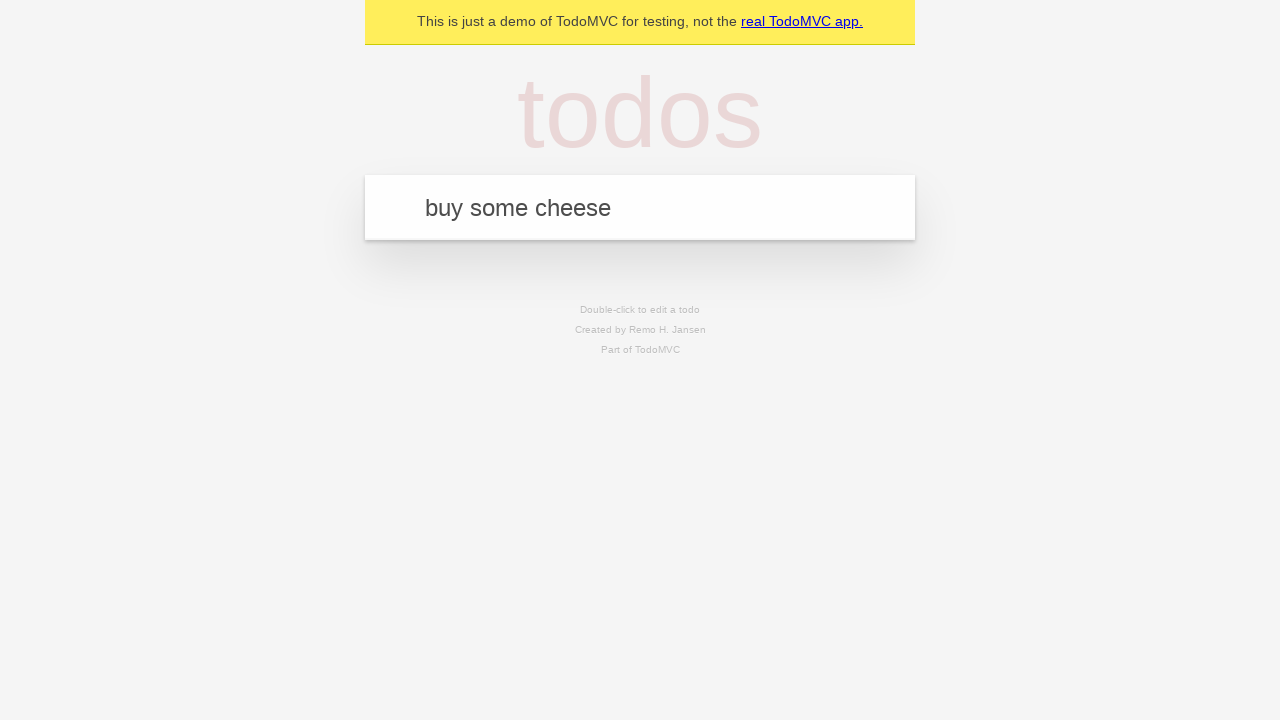

Pressed Enter to create first todo on internal:attr=[placeholder="What needs to be done?"i]
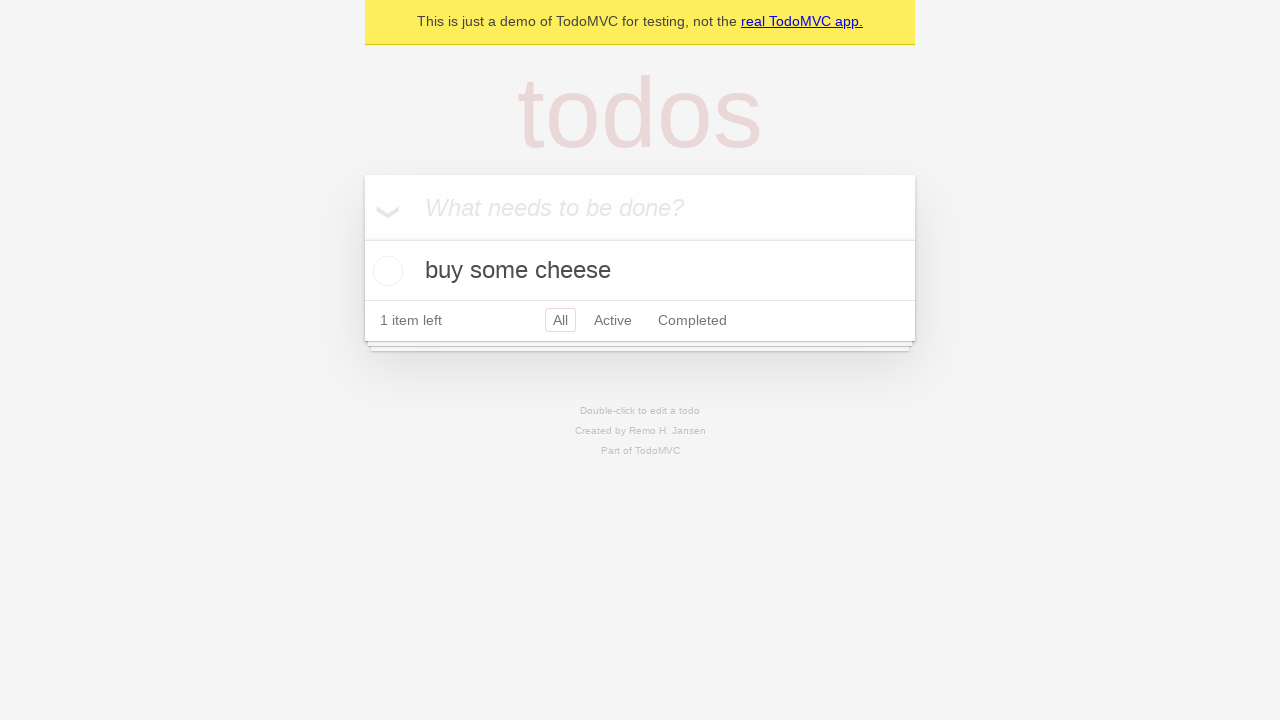

Filled input field with 'feed the cat' on internal:attr=[placeholder="What needs to be done?"i]
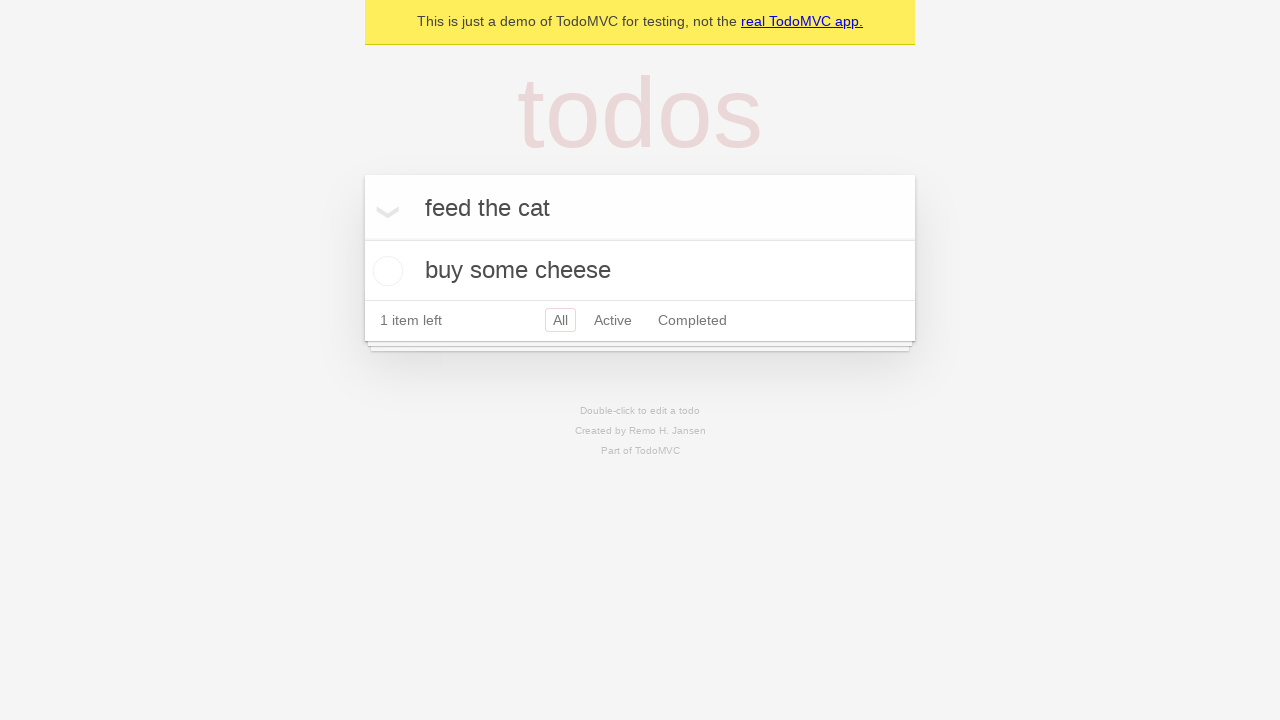

Pressed Enter to create second todo on internal:attr=[placeholder="What needs to be done?"i]
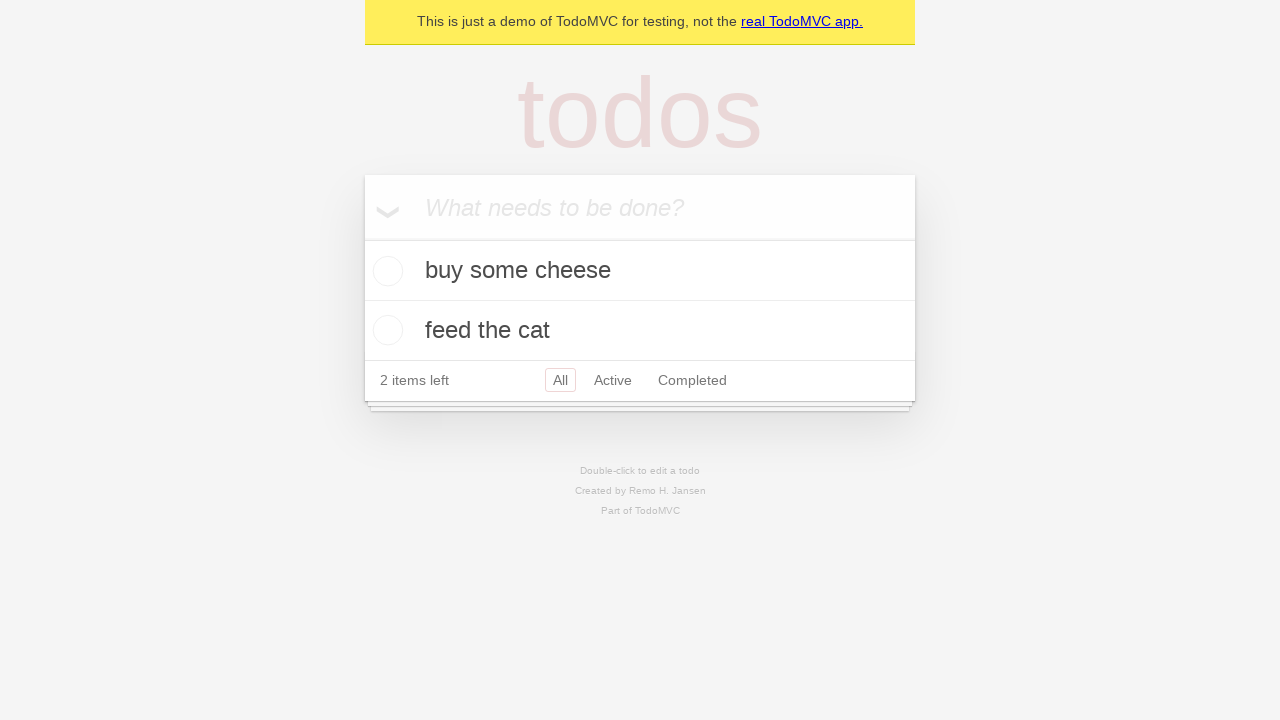

Filled input field with 'book a doctors appointment' on internal:attr=[placeholder="What needs to be done?"i]
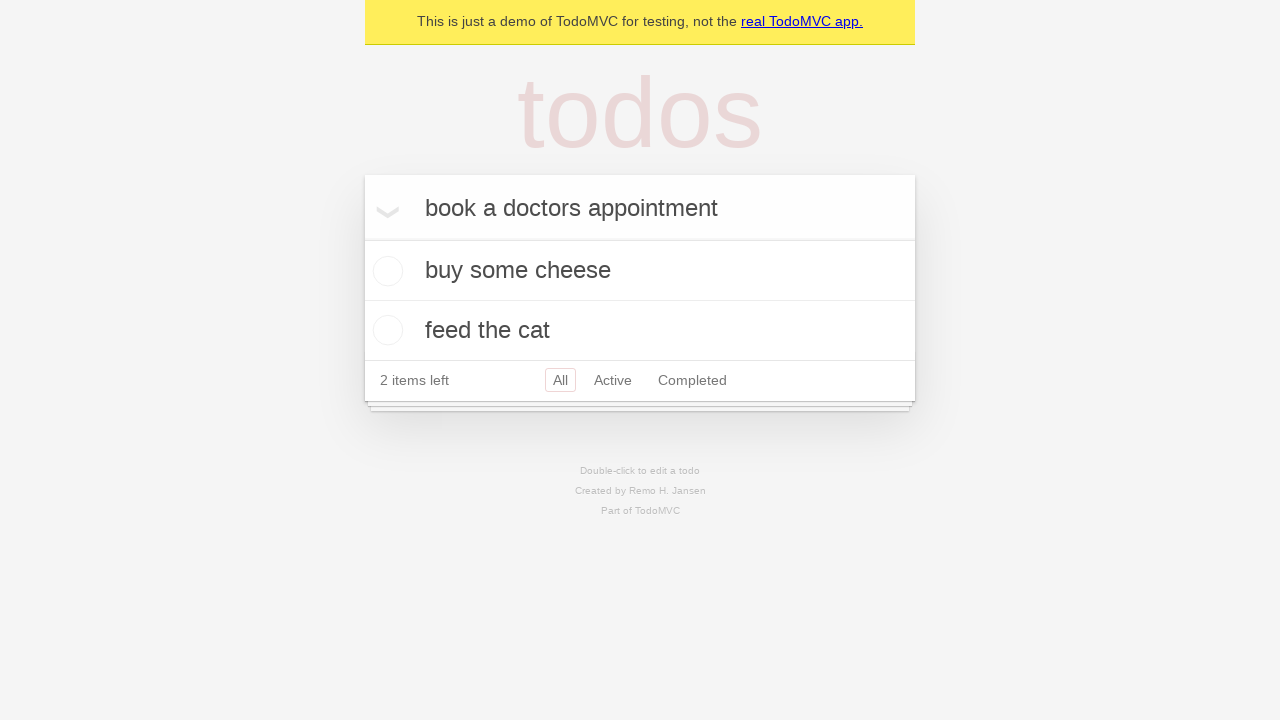

Pressed Enter to create third todo on internal:attr=[placeholder="What needs to be done?"i]
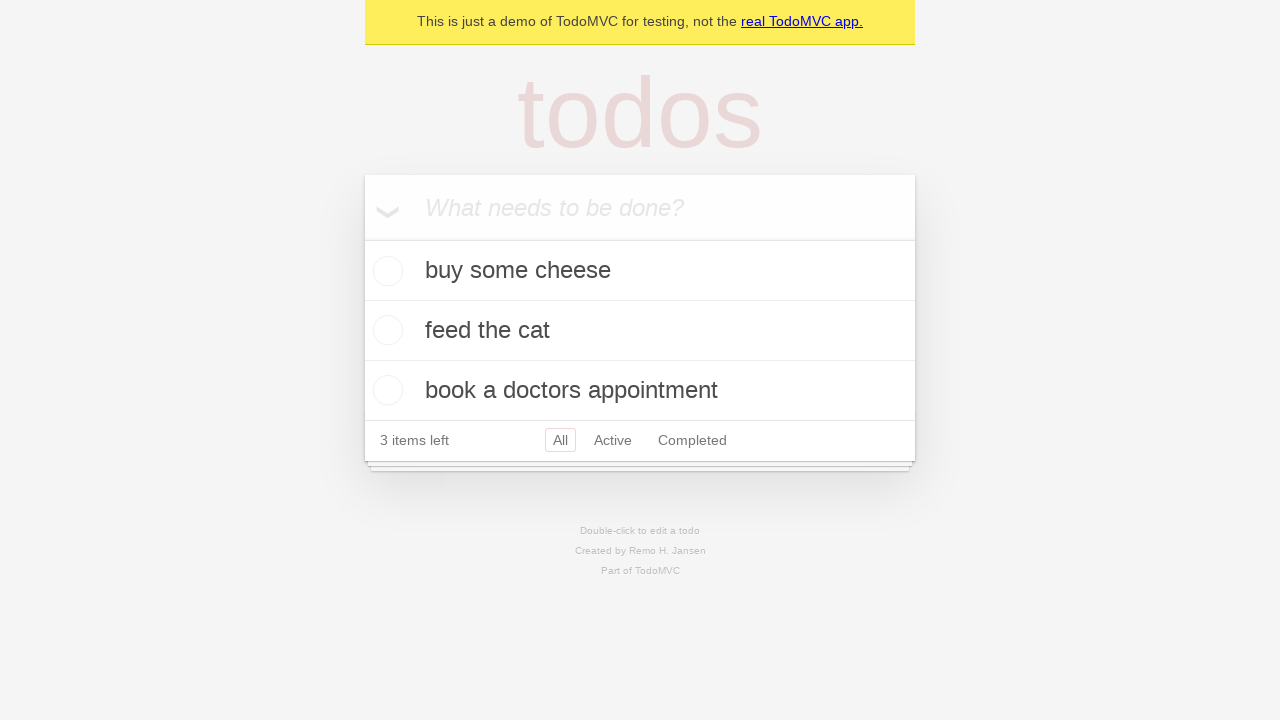

Double-clicked second todo to enter edit mode at (640, 331) on internal:testid=[data-testid="todo-item"s] >> nth=1
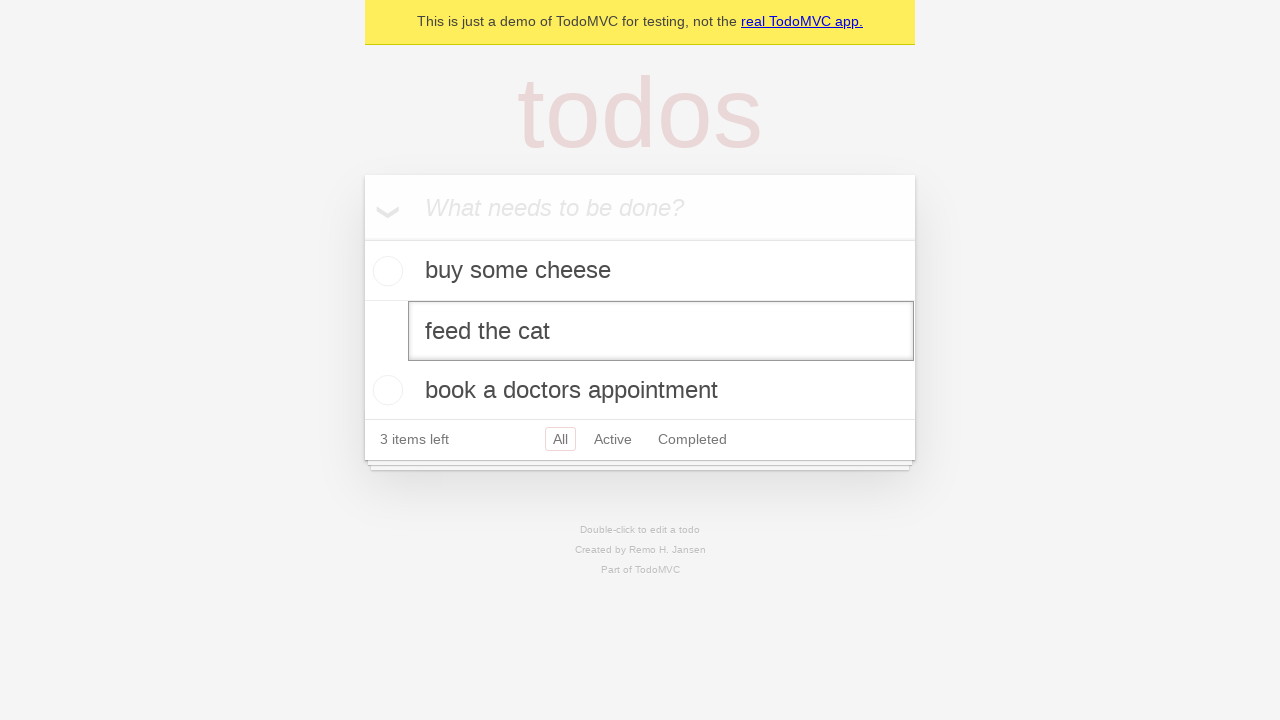

Filled edit textbox with 'buy some sausages' on internal:testid=[data-testid="todo-item"s] >> nth=1 >> internal:role=textbox[nam
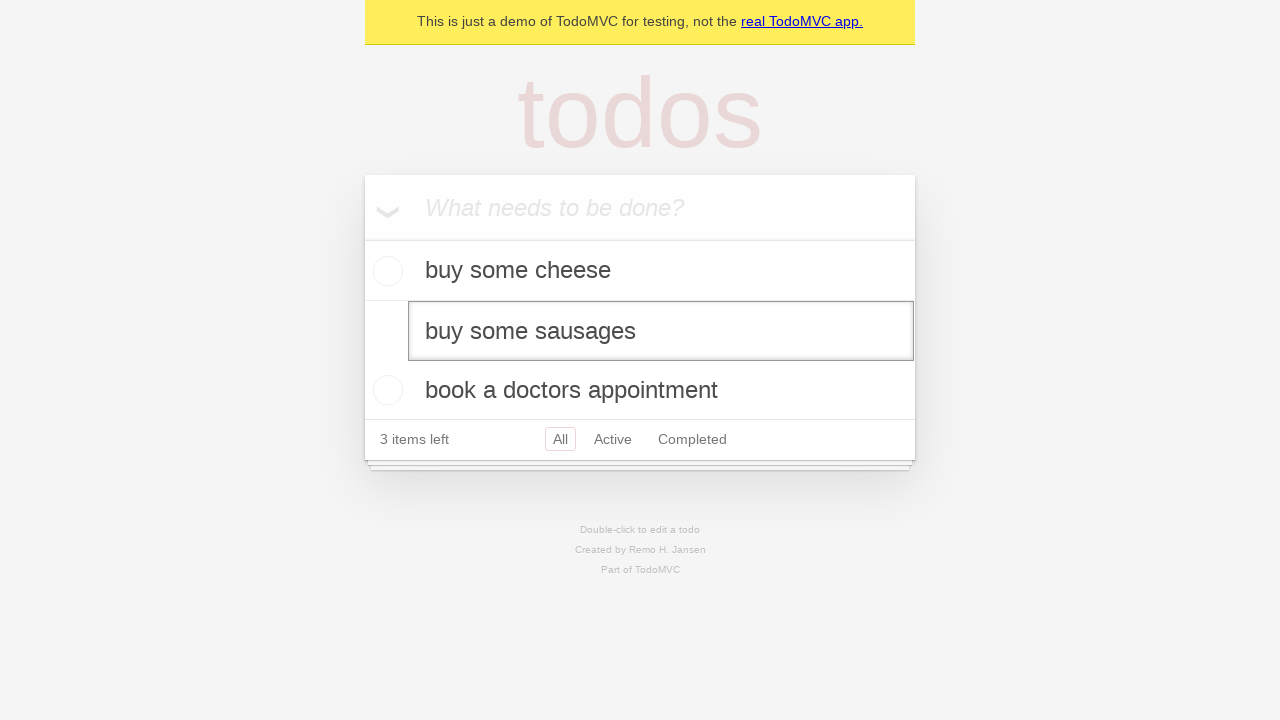

Dispatched blur event on edit textbox to save changes
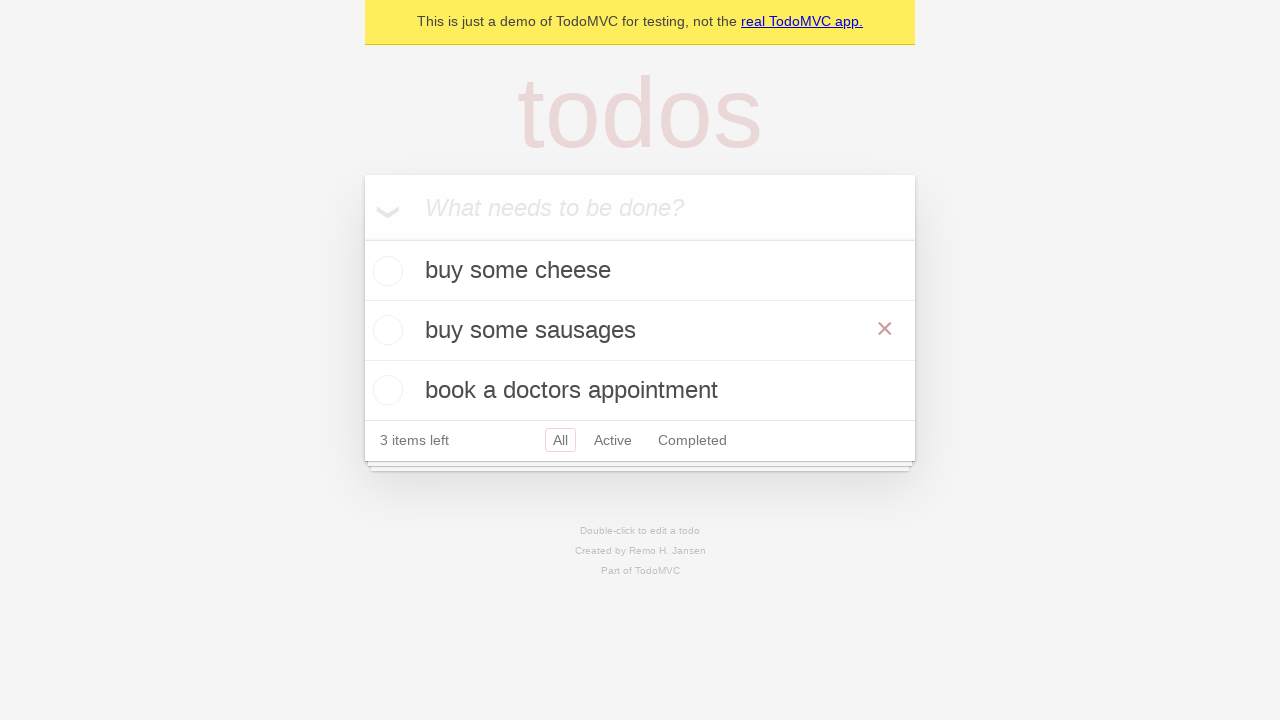

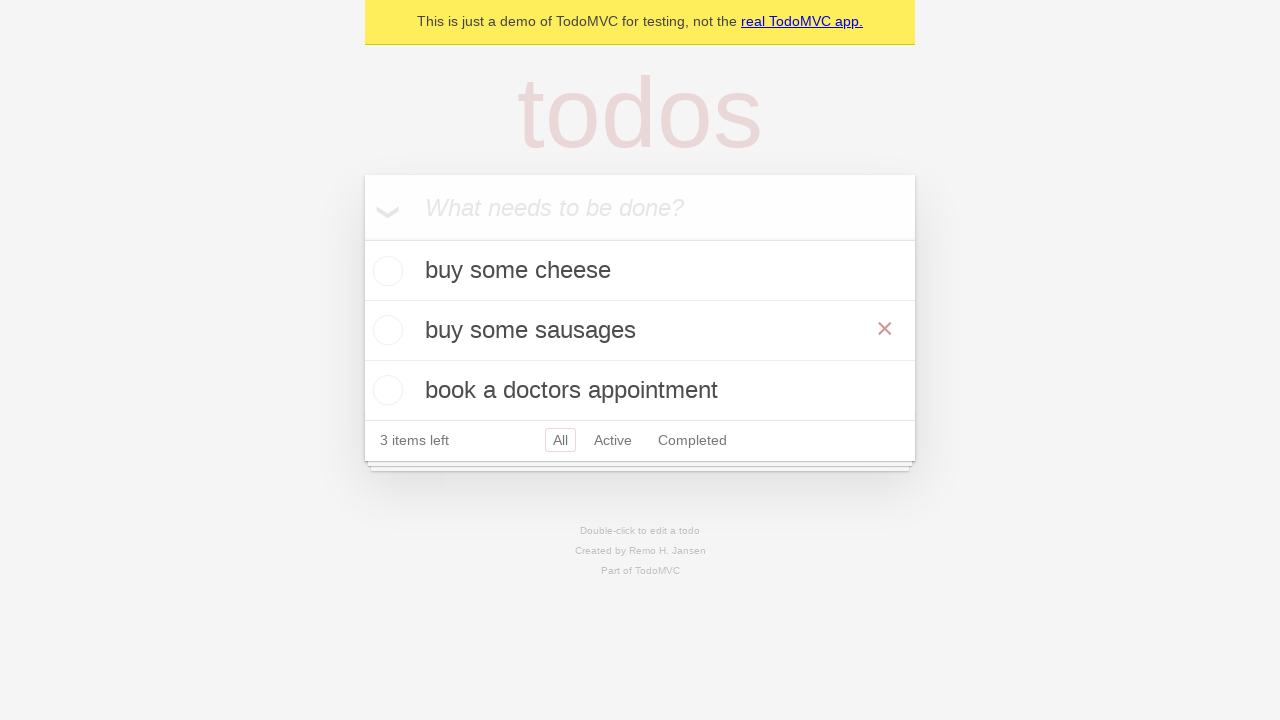